Tests an e-commerce site's search and add-to-cart functionality by searching for products containing "ca" and adding specific items to the cart

Starting URL: https://rahulshettyacademy.com/seleniumPractise/#/

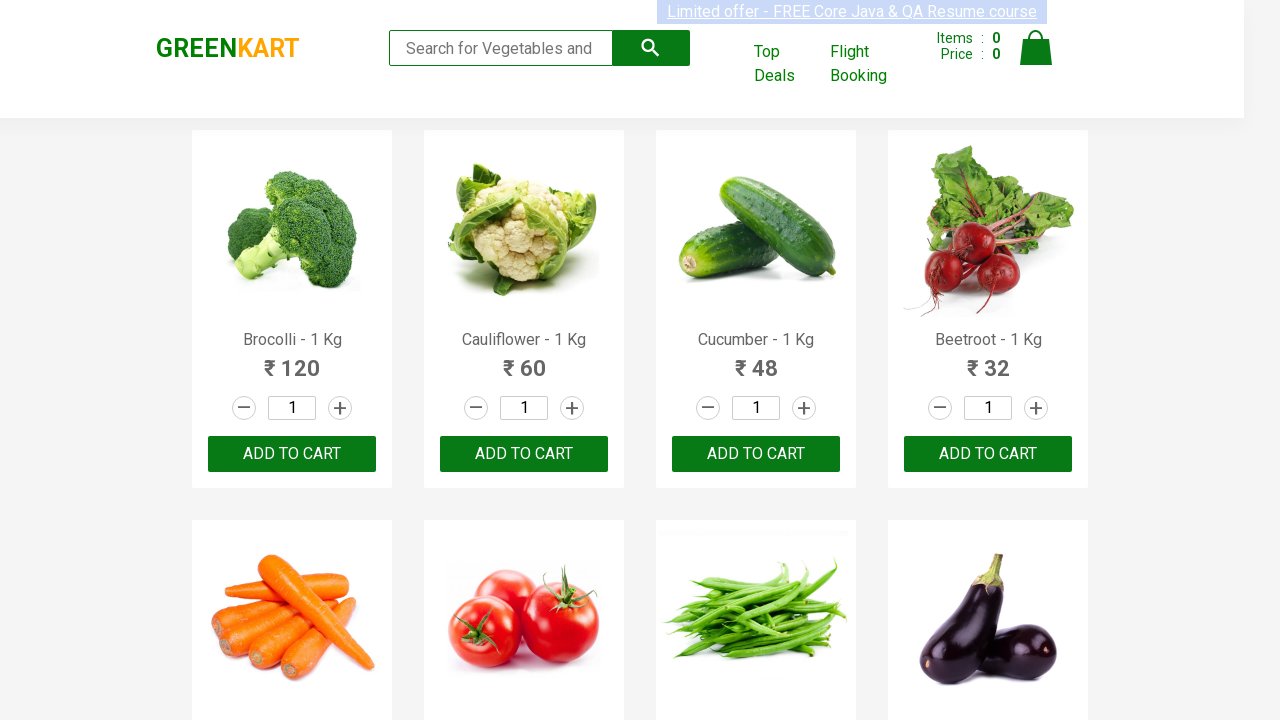

Filled search field with 'ca' to filter products on .search-keyword
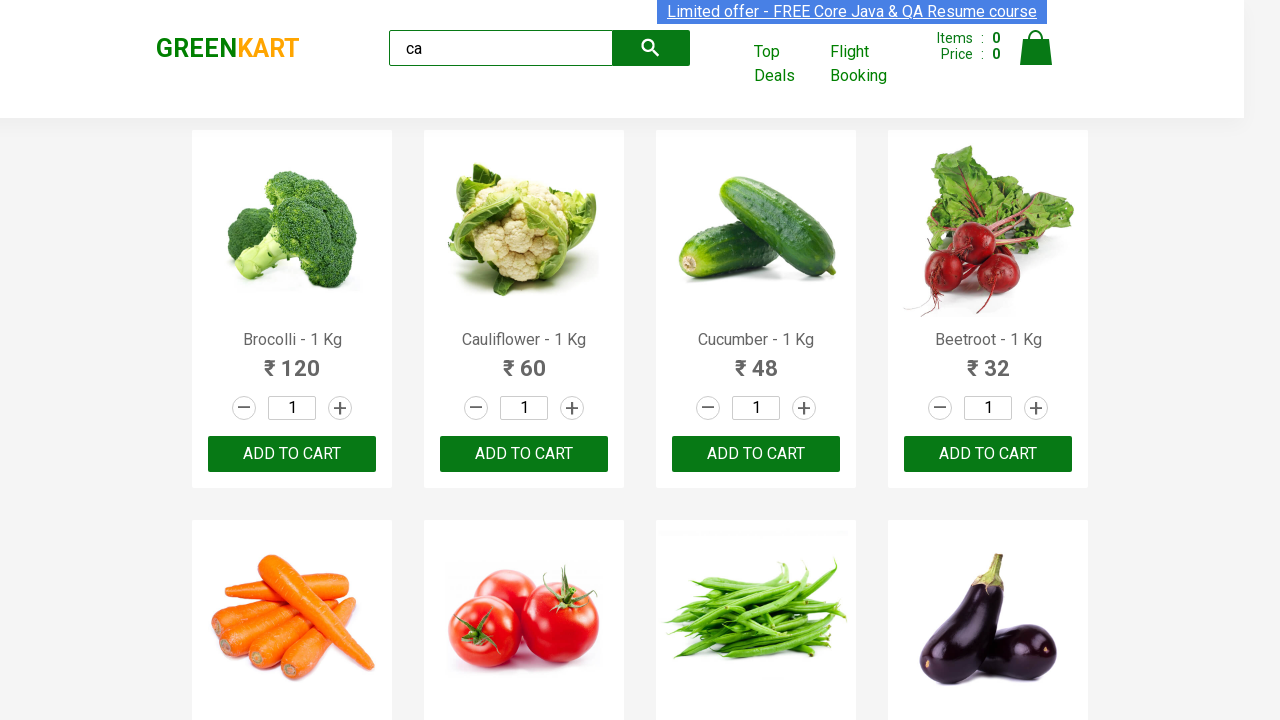

Waited 2 seconds for products to filter
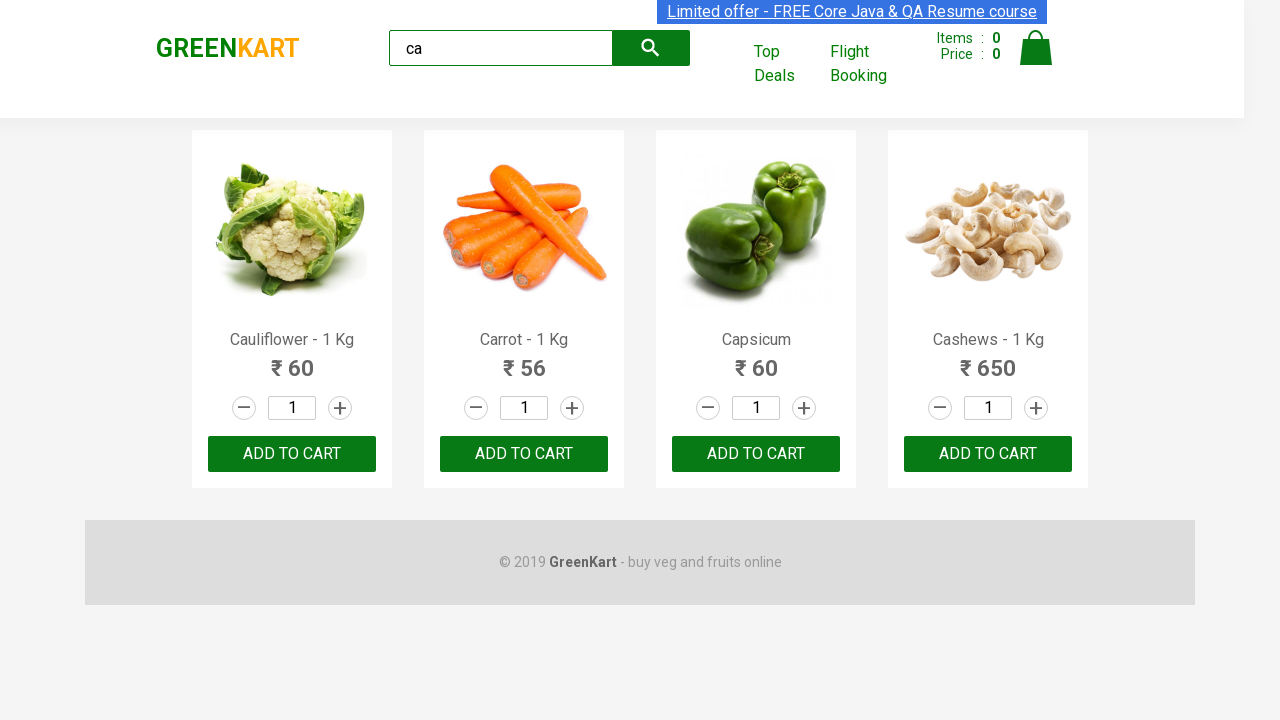

Verified that 4 visible products are displayed
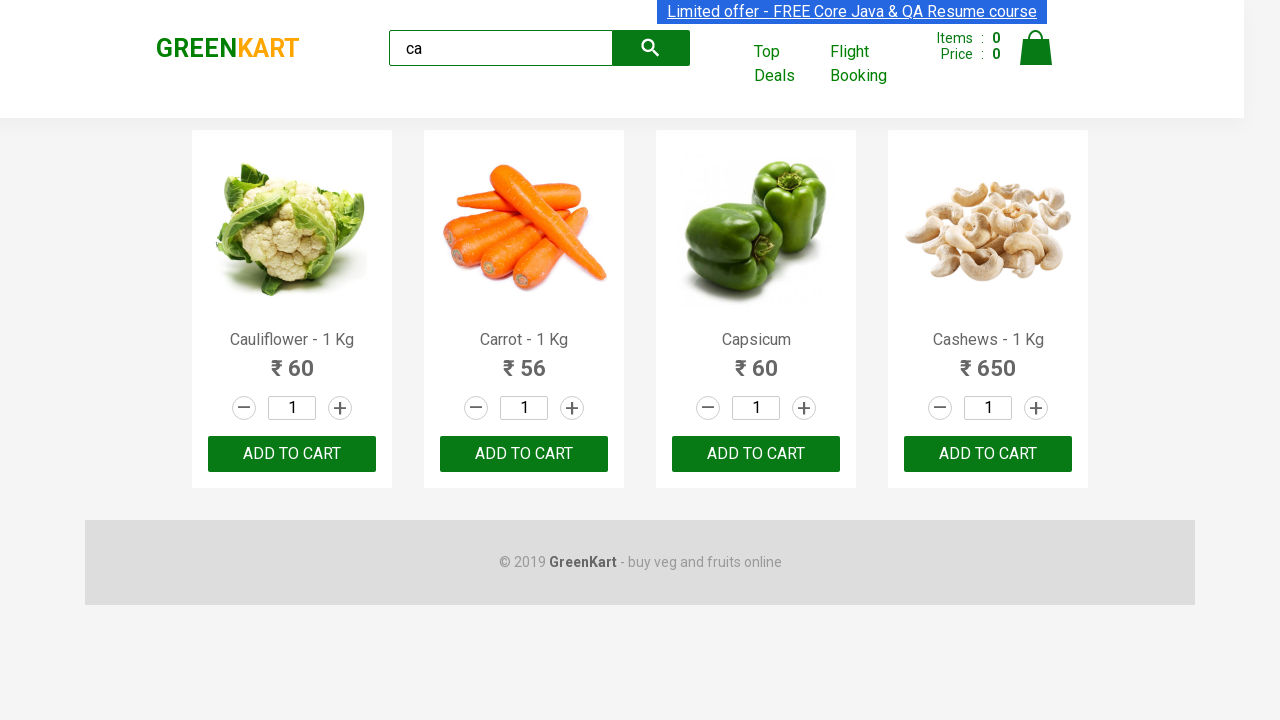

Verified that products container contains 4 products
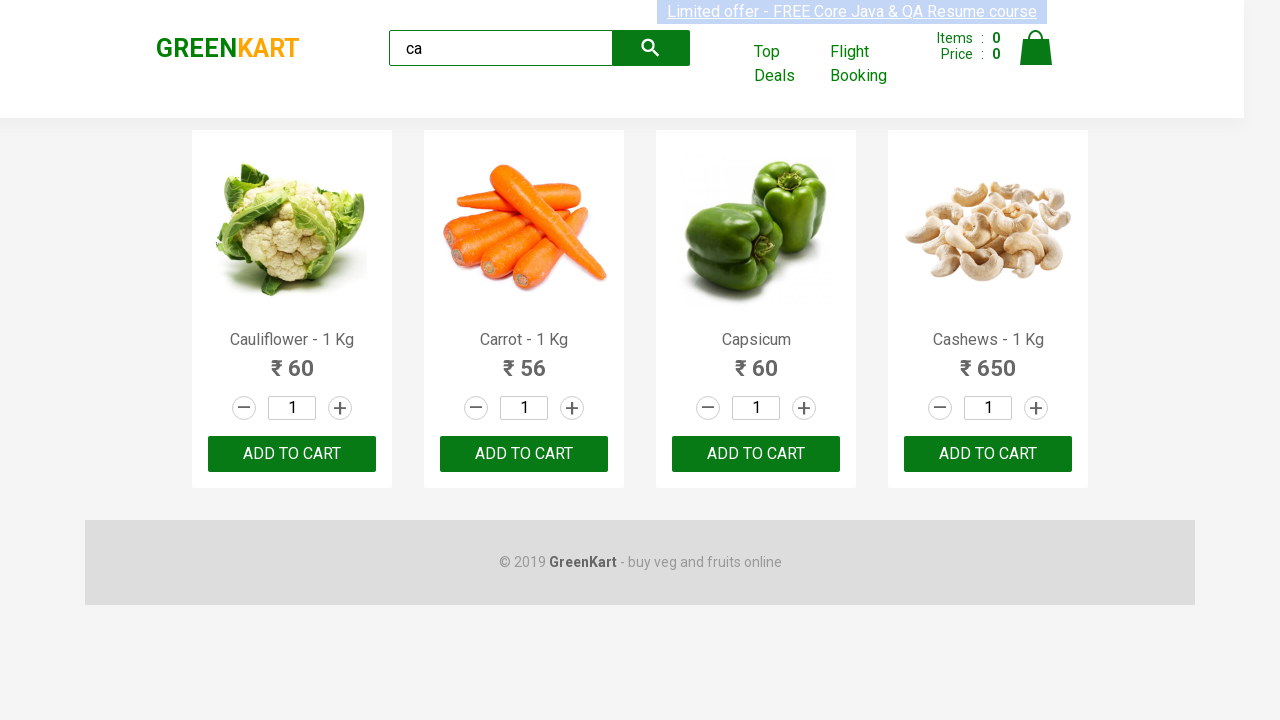

Clicked 'ADD TO CART' button for the third product at (756, 454) on .products .product >> nth=2 >> text=ADD TO CART
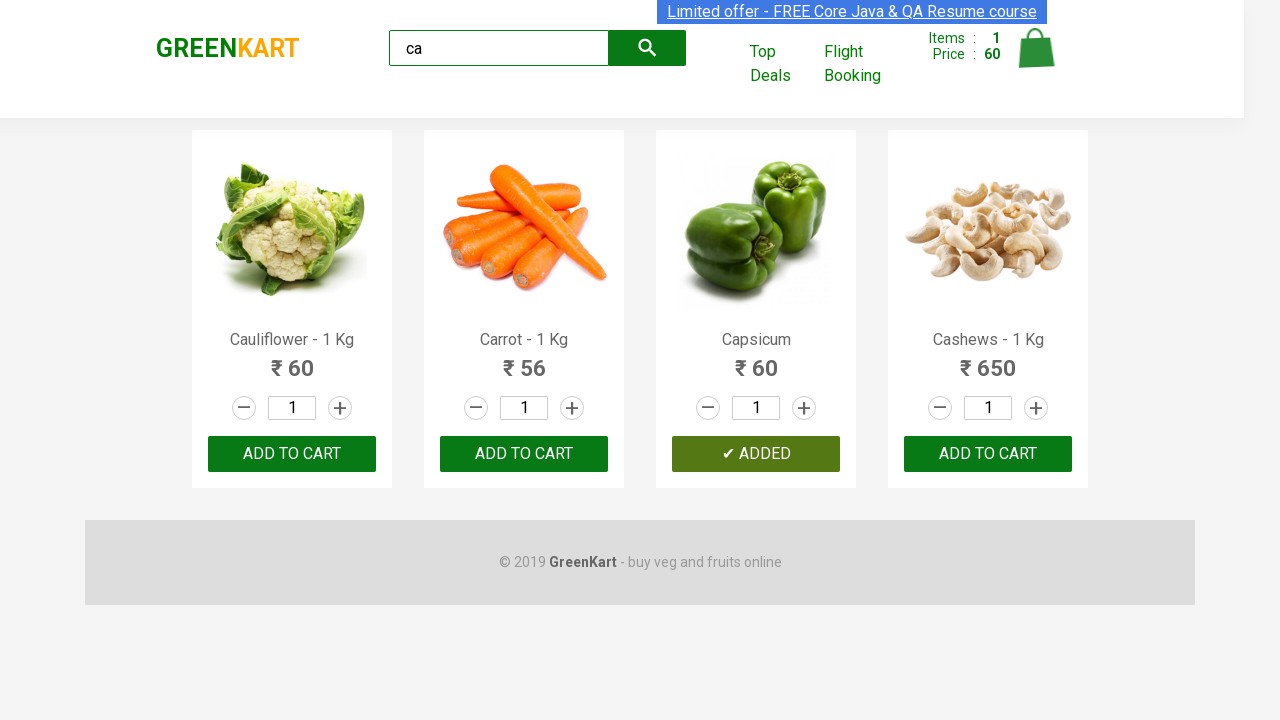

Found and clicked 'ADD TO CART' for Cashews product at (988, 454) on .products .product >> nth=3 >> button
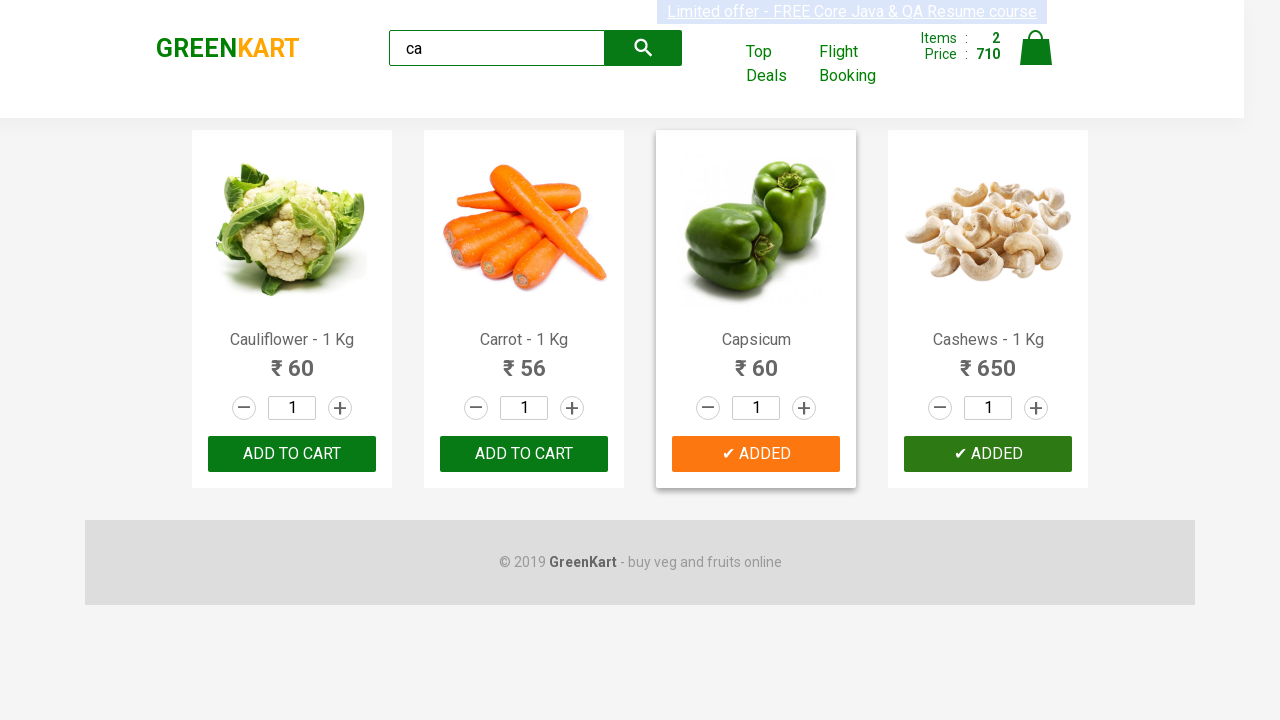

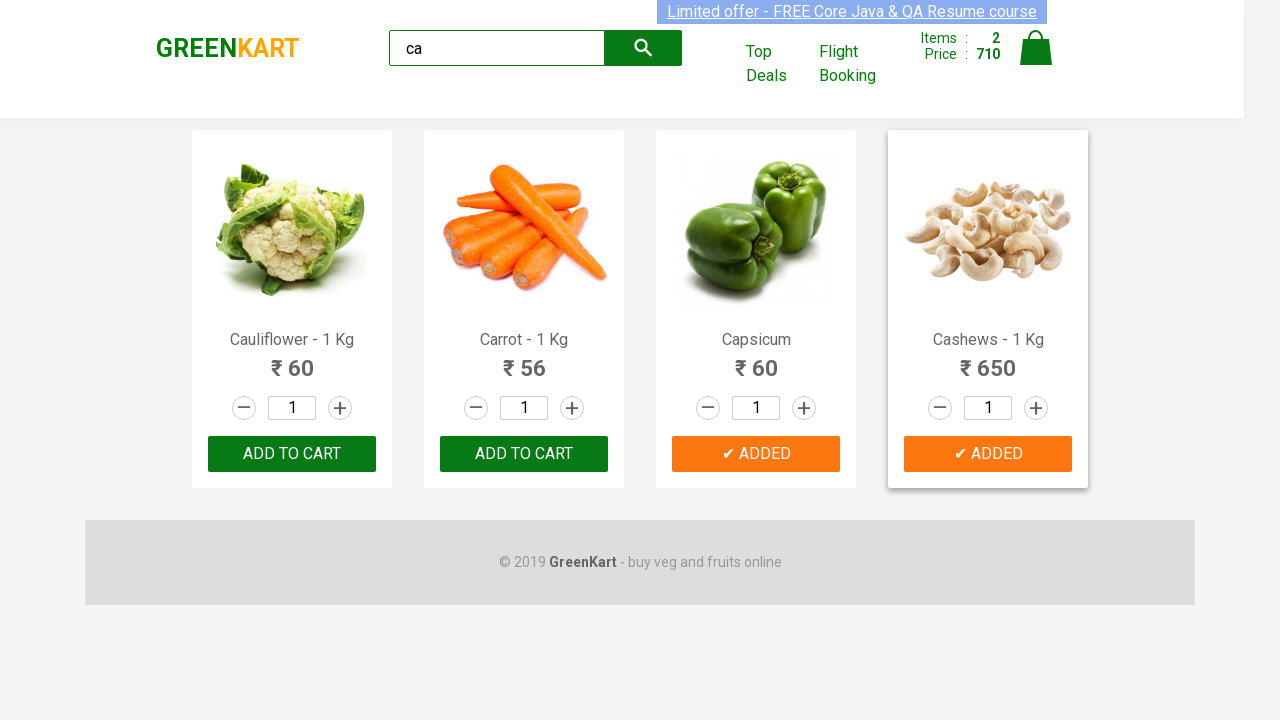